Tests browser window manipulation by minimizing, maximizing, and then zooming the page to 50% using JavaScript execution

Starting URL: https://testautomationpractice.blogspot.com/

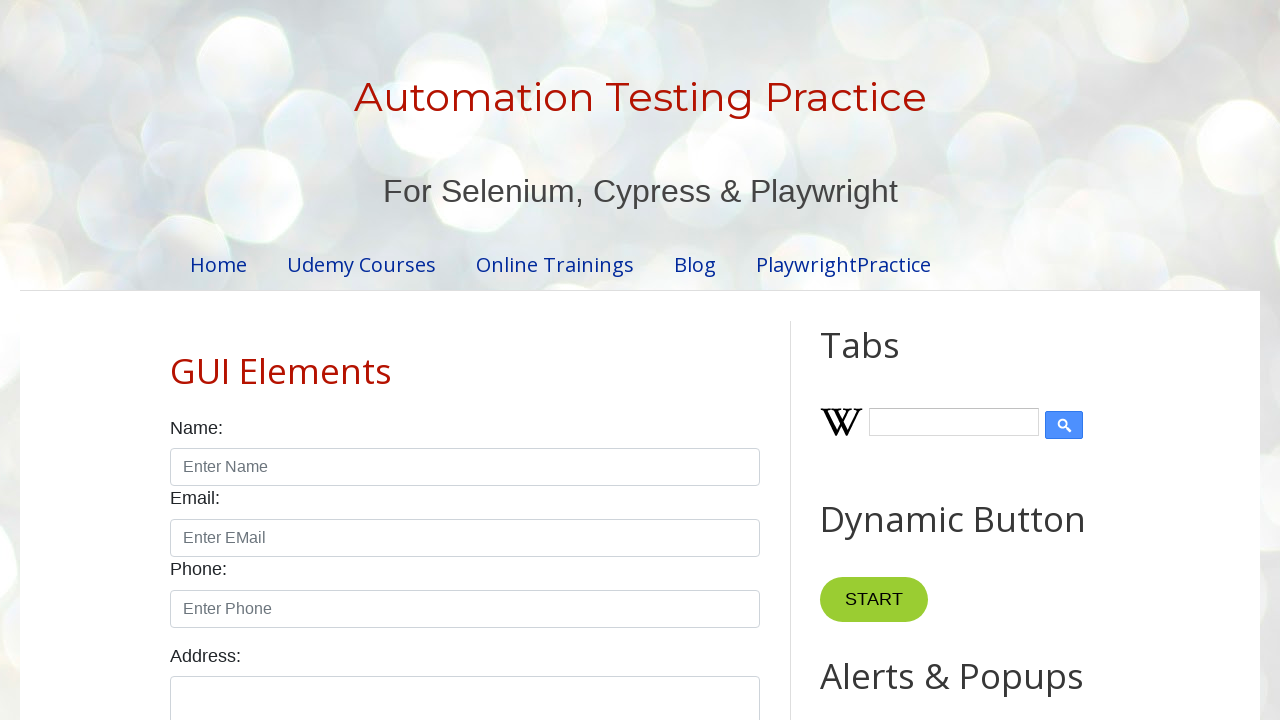

Navigated to Test Automation Practice website
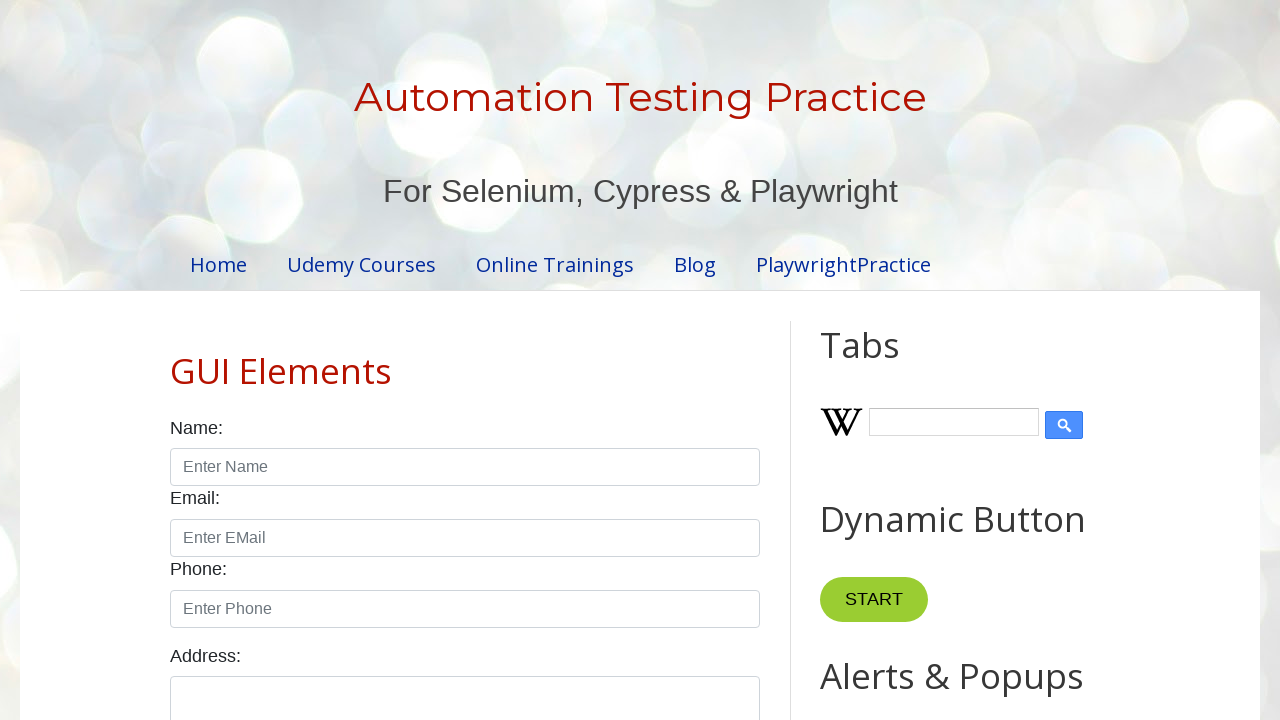

Minimized browser window to 100x100 pixels
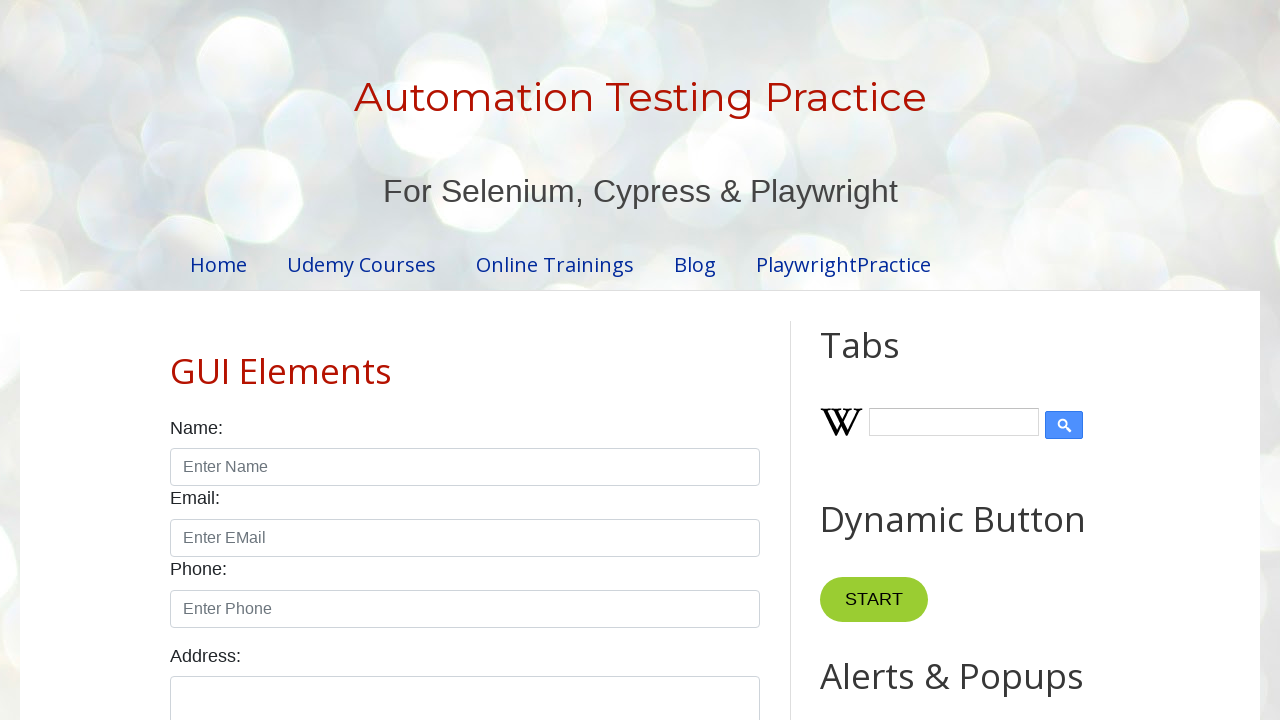

Maximized browser window to 1920x1080 viewport size
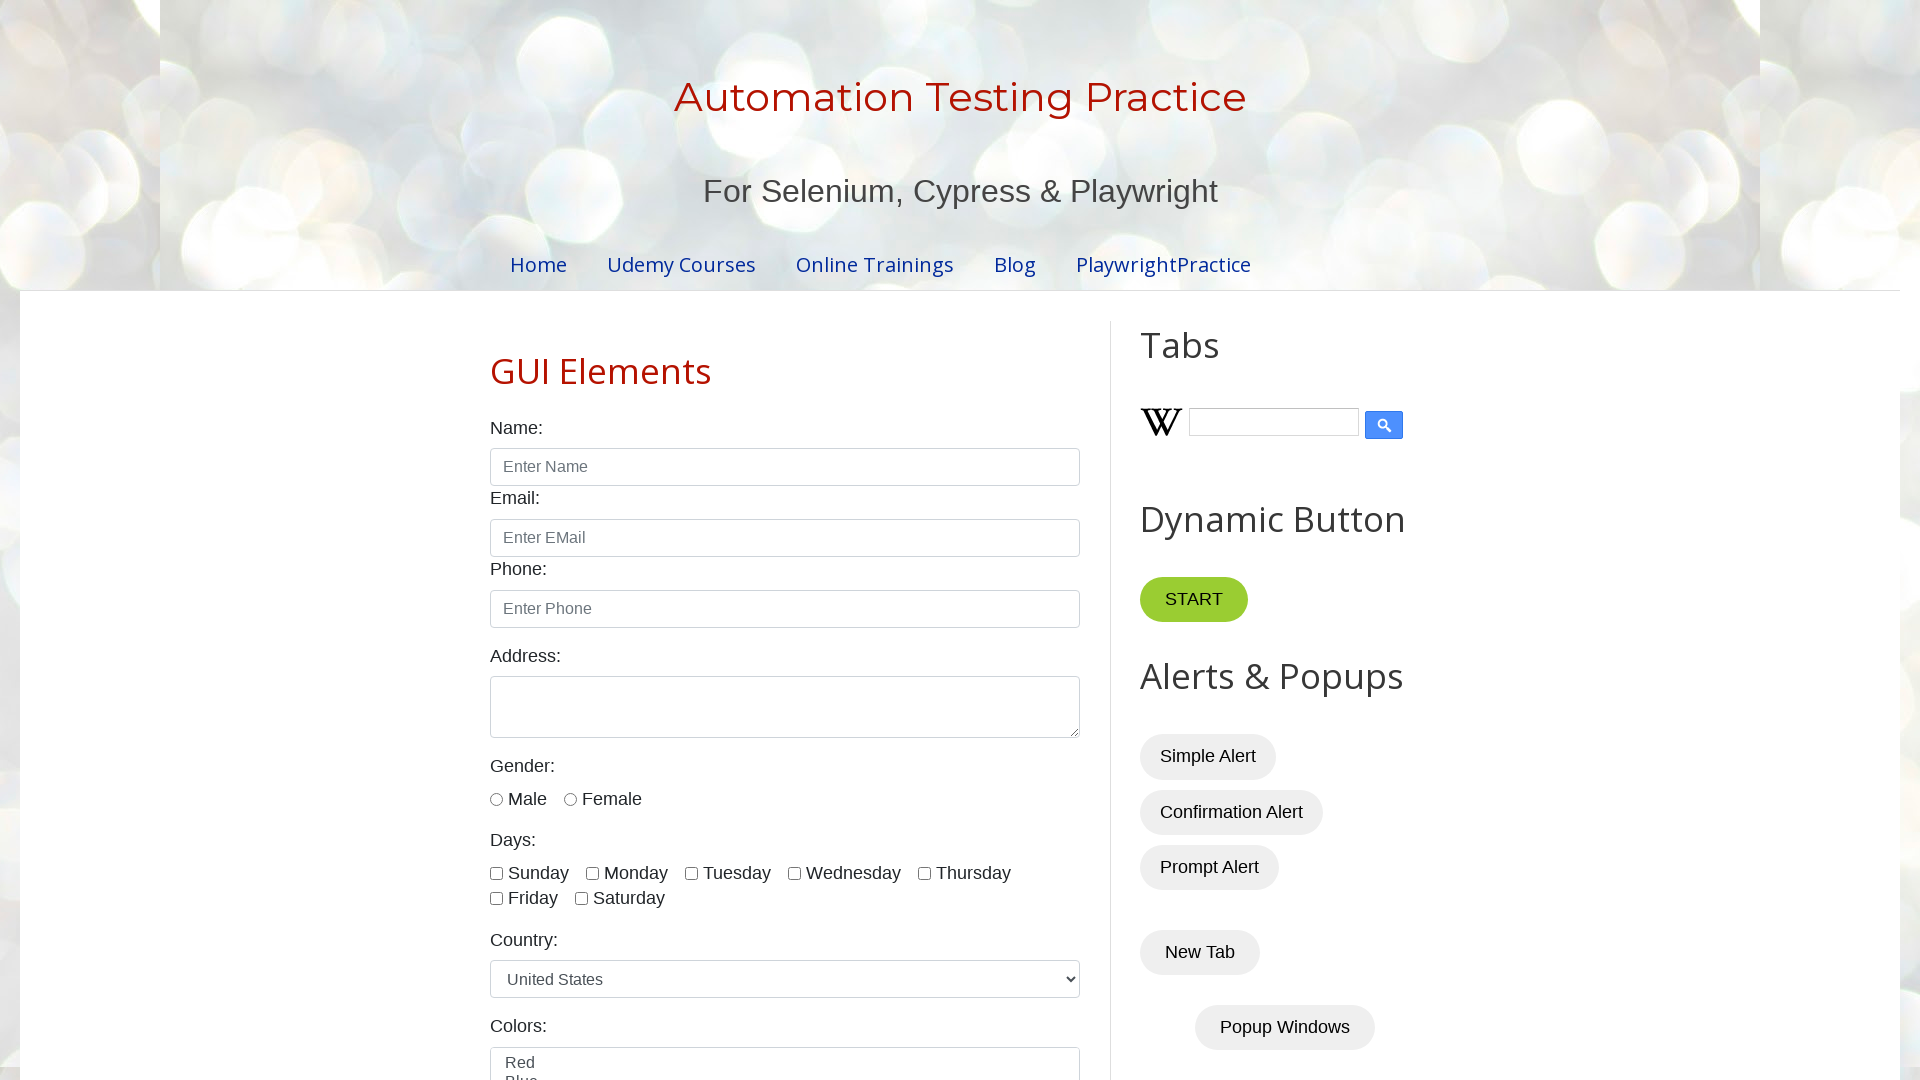

Zoomed page to 50% using JavaScript
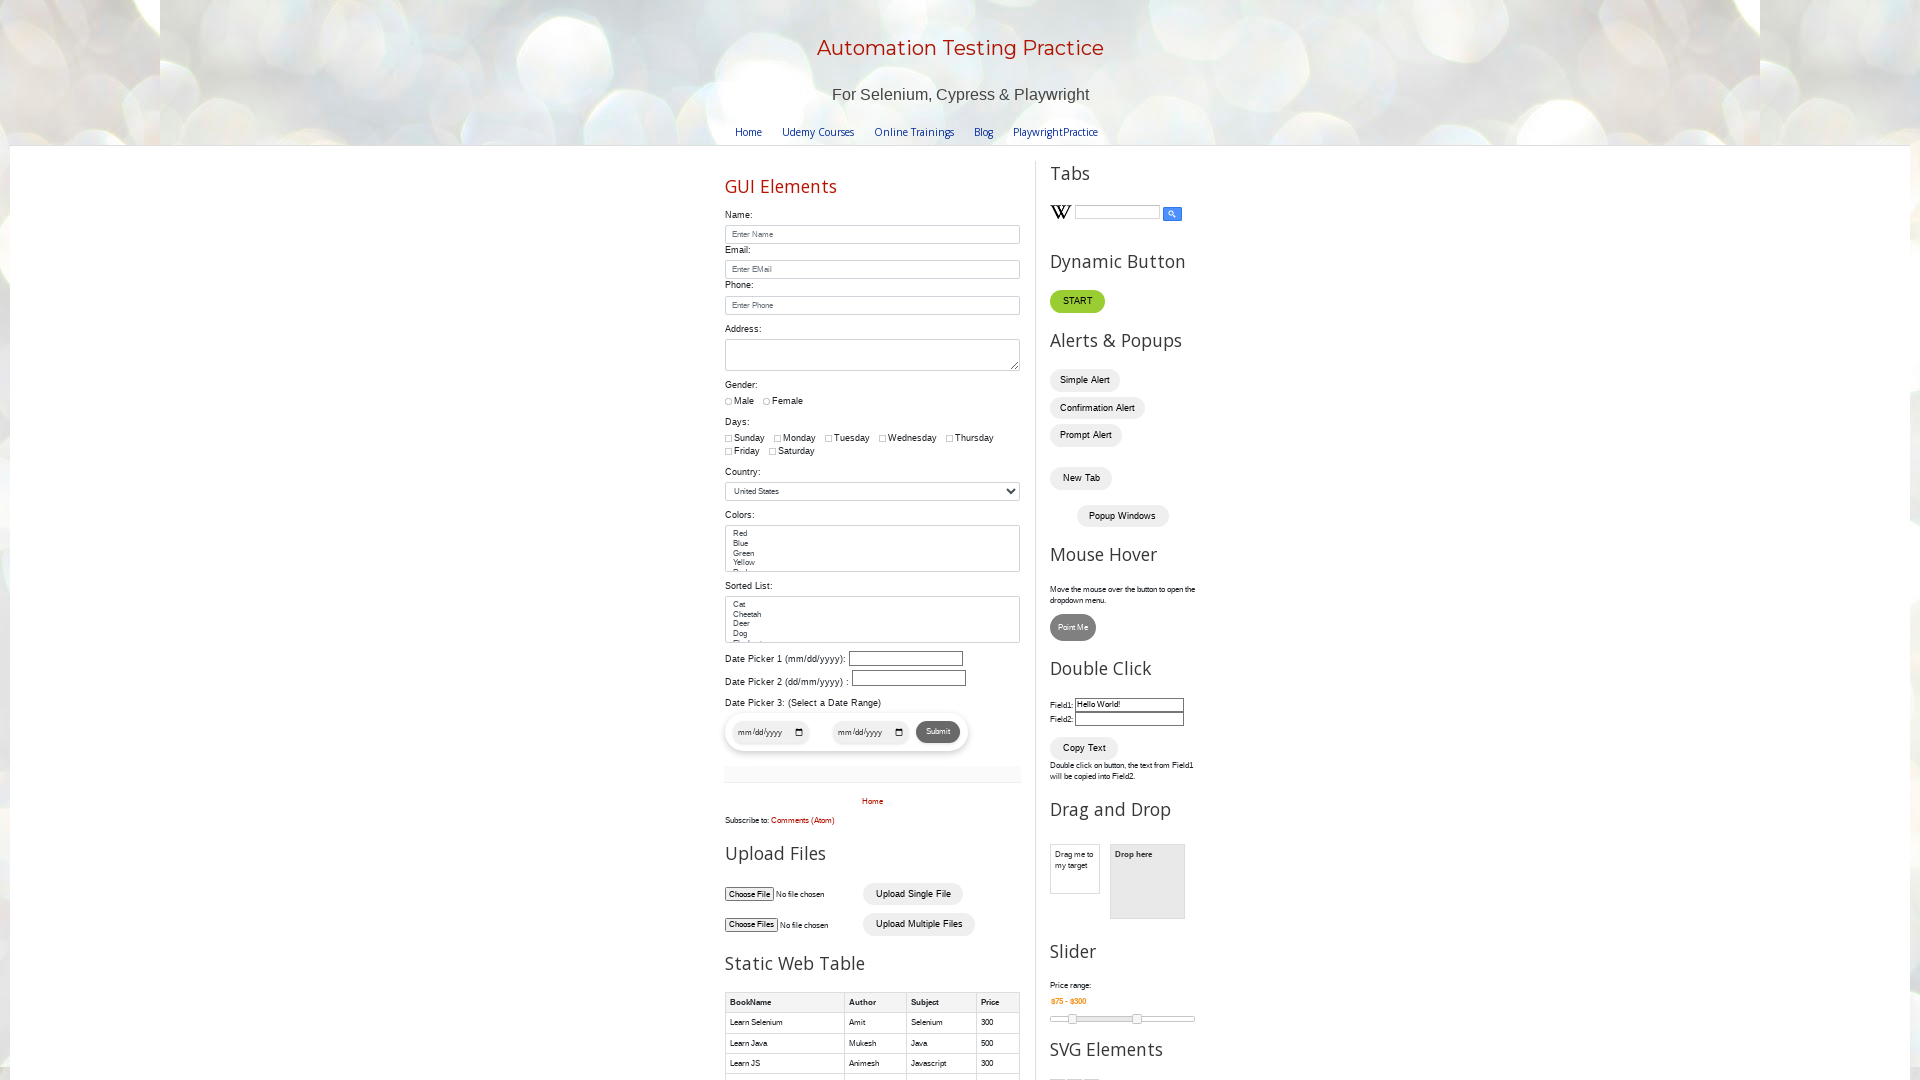

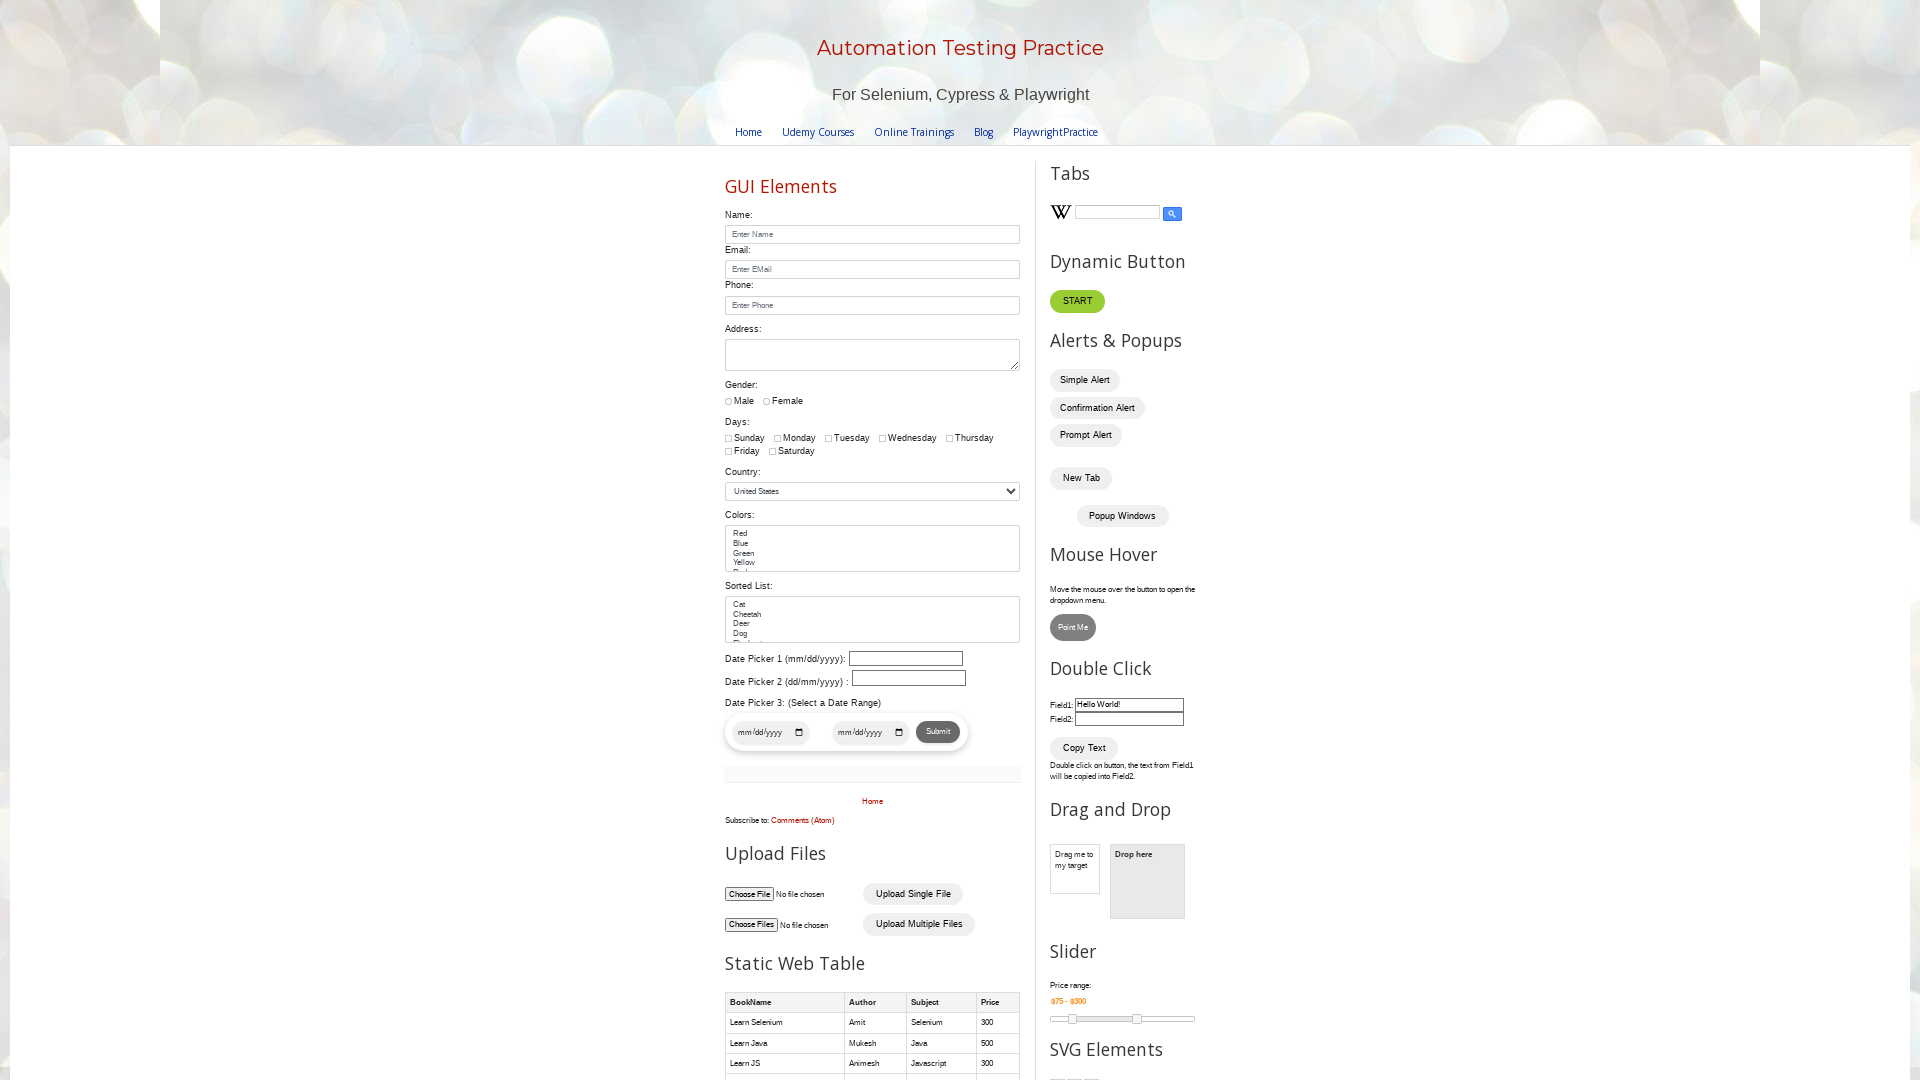